Navigates to jQuery UI droppable demo page, clicks on the Droppable link, and switches to the demo iframe

Starting URL: https://jqueryui.com/droppable/

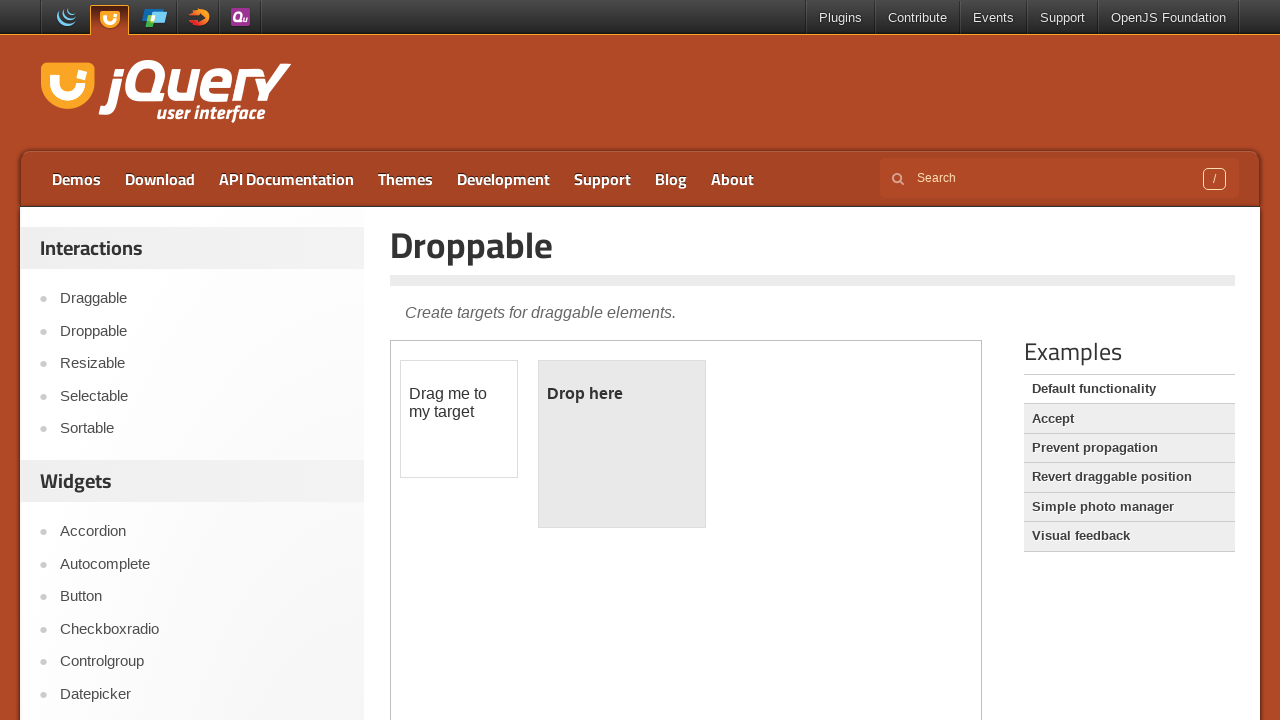

Navigated to jQuery UI droppable demo page
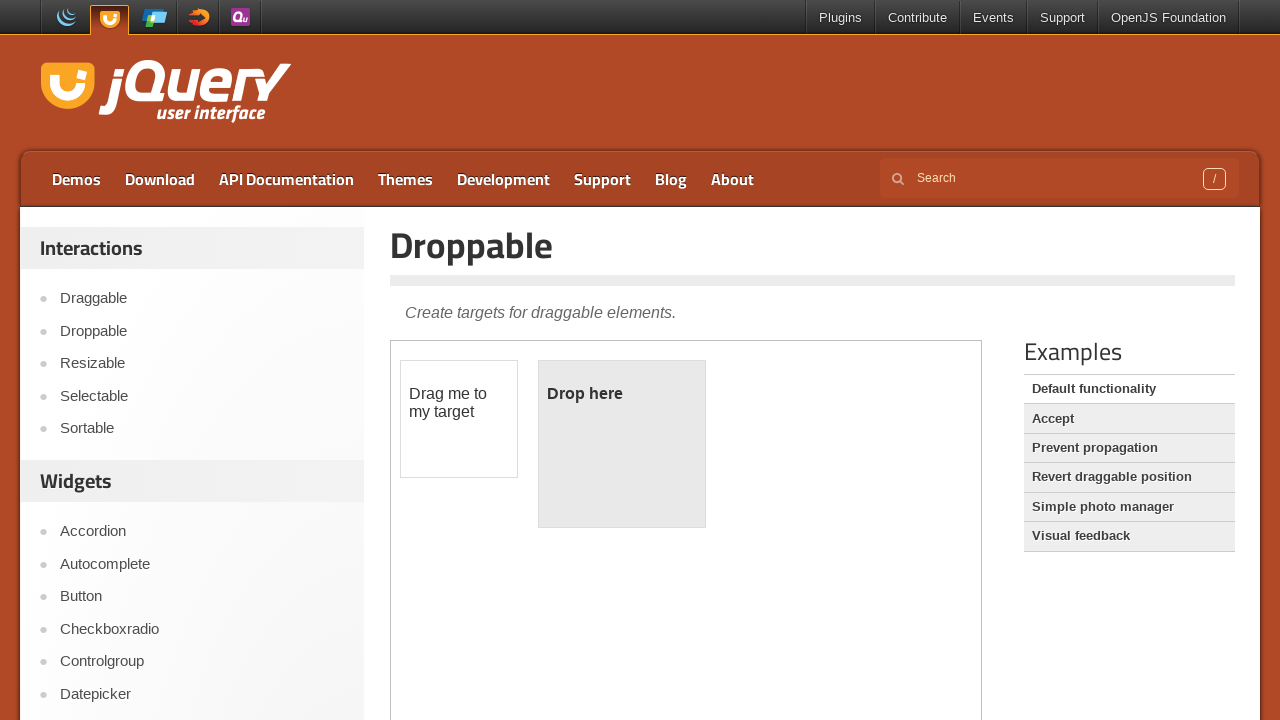

Clicked on the Droppable link at (202, 331) on a:has-text('Droppable')
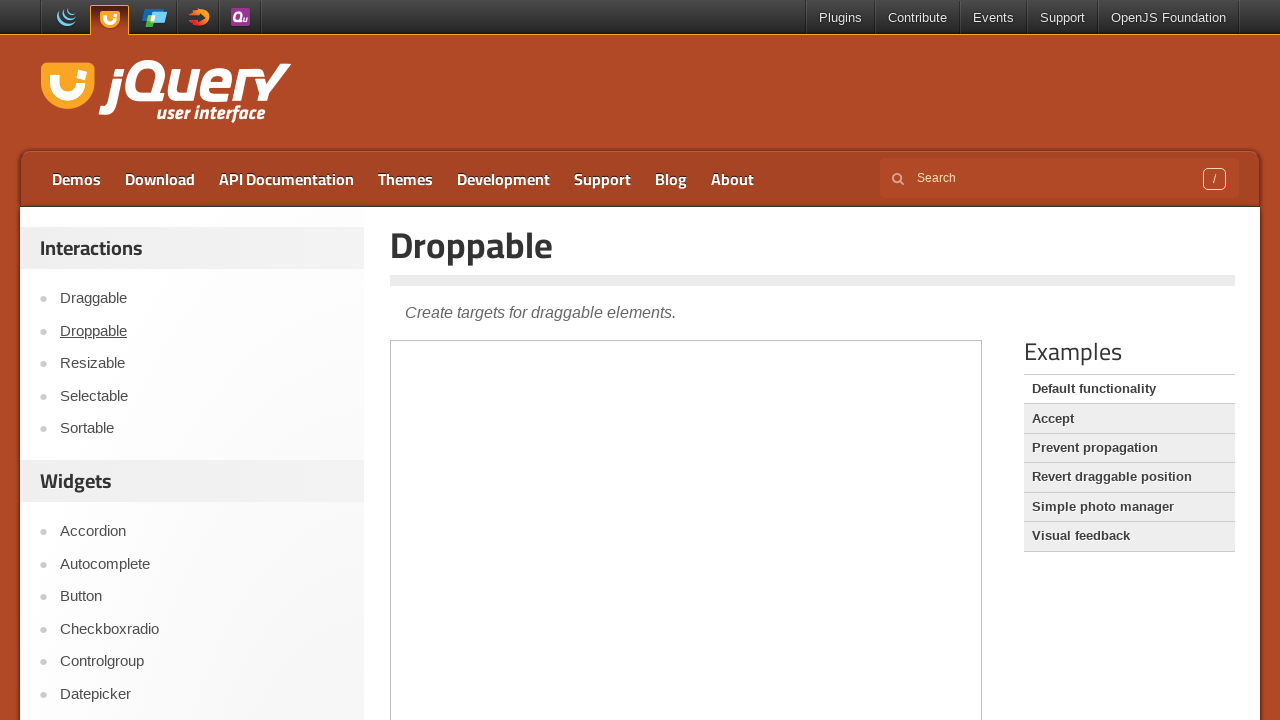

Located demo frame
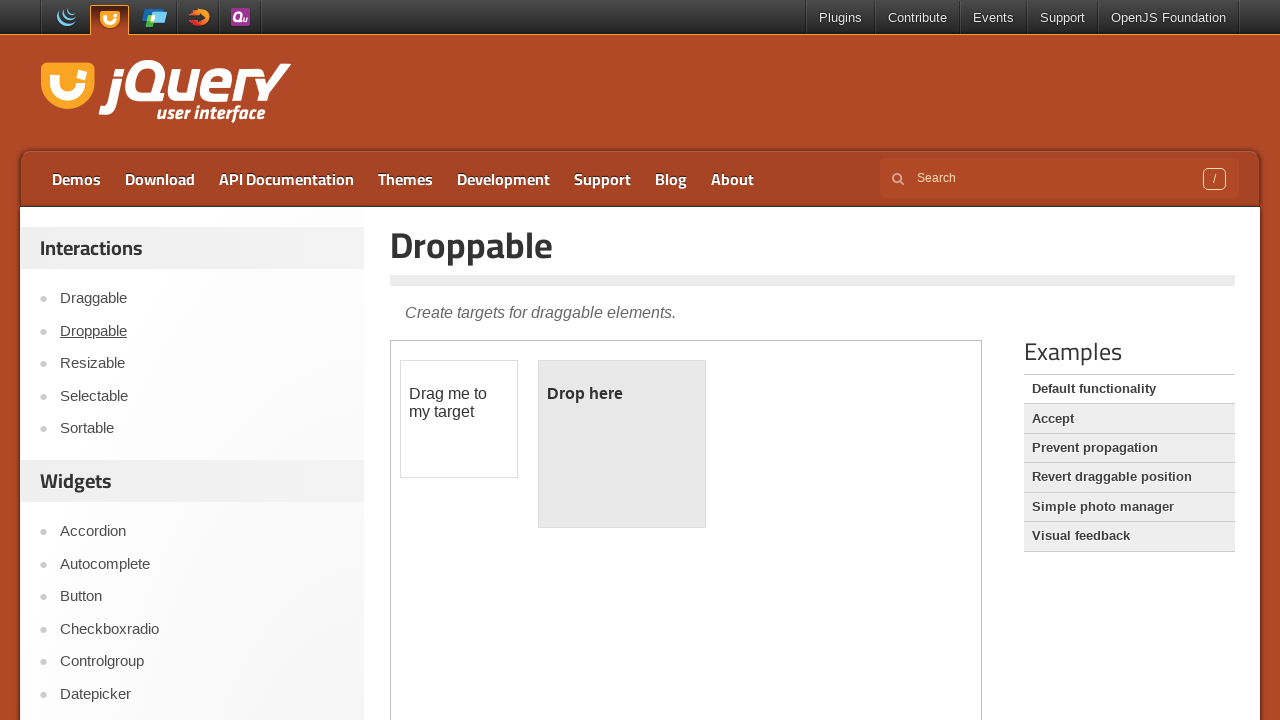

Switched to demo iframe and verified draggable element is loaded
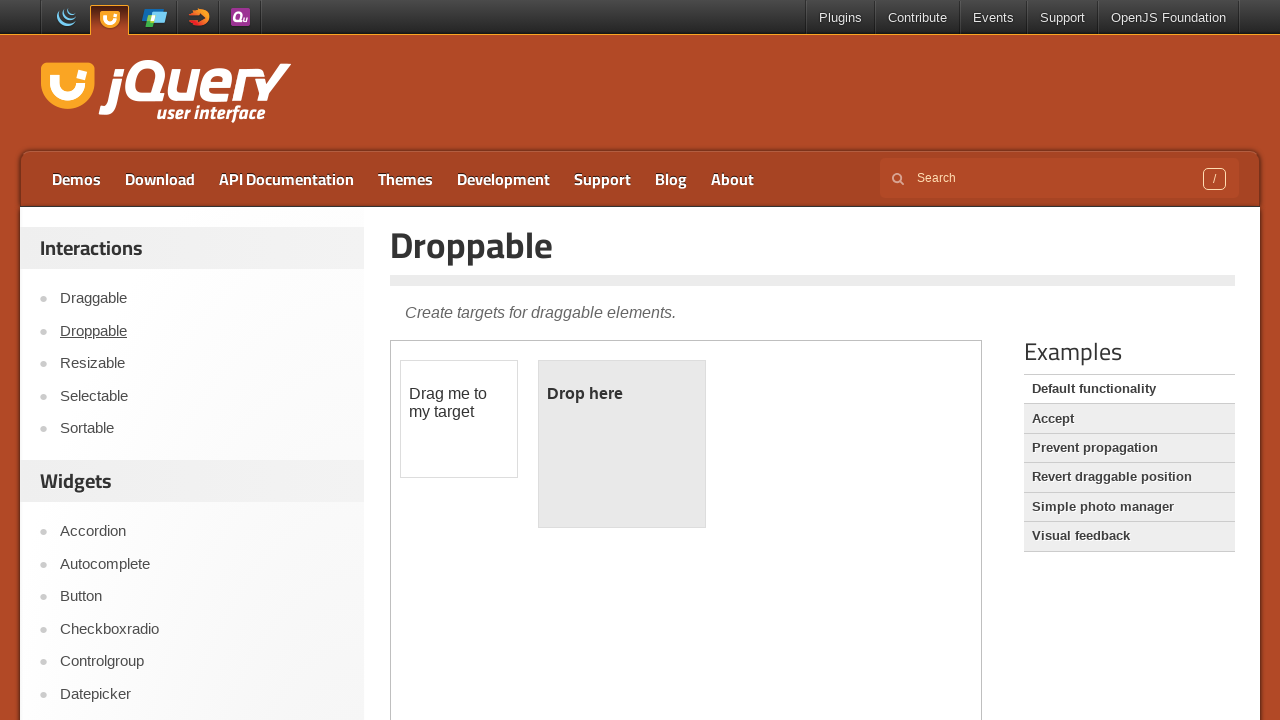

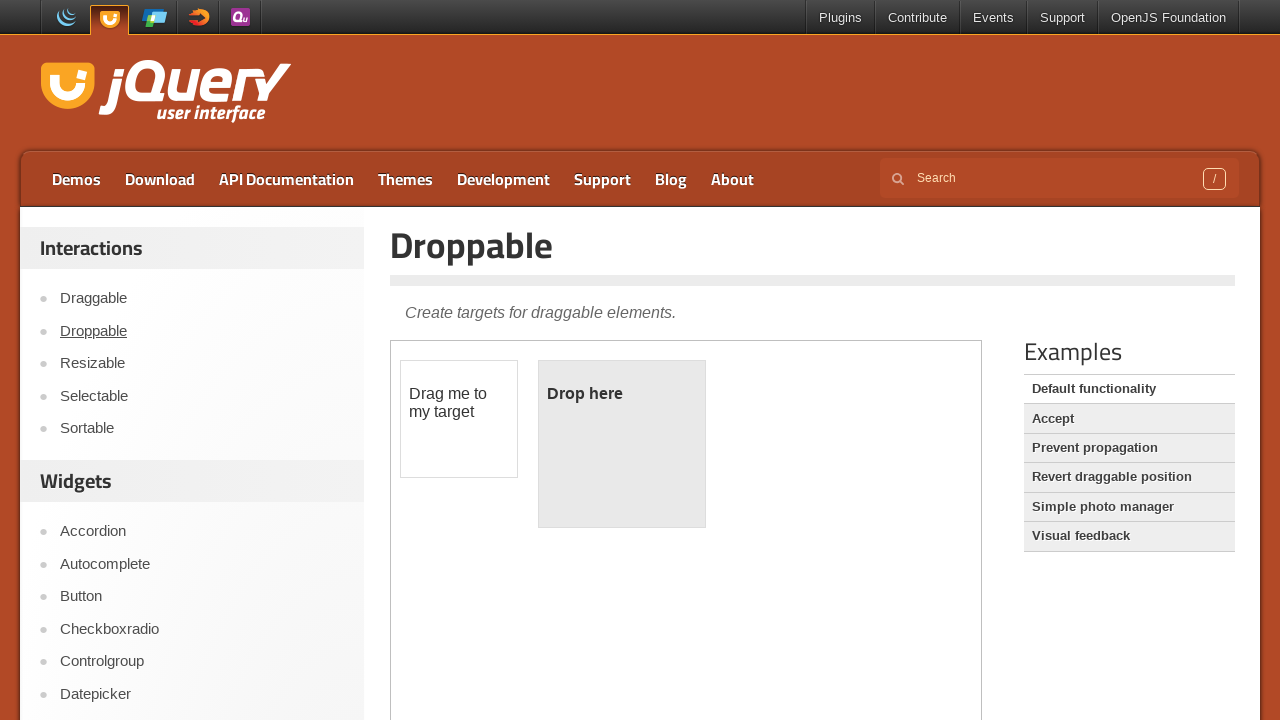